Tests dialog interaction by clicking on action dialog button, waiting for OK button to appear, clicking it, and accepting the resulting alert

Starting URL: https://www.jqueryscript.net/demo/bootstrap-alert-box/

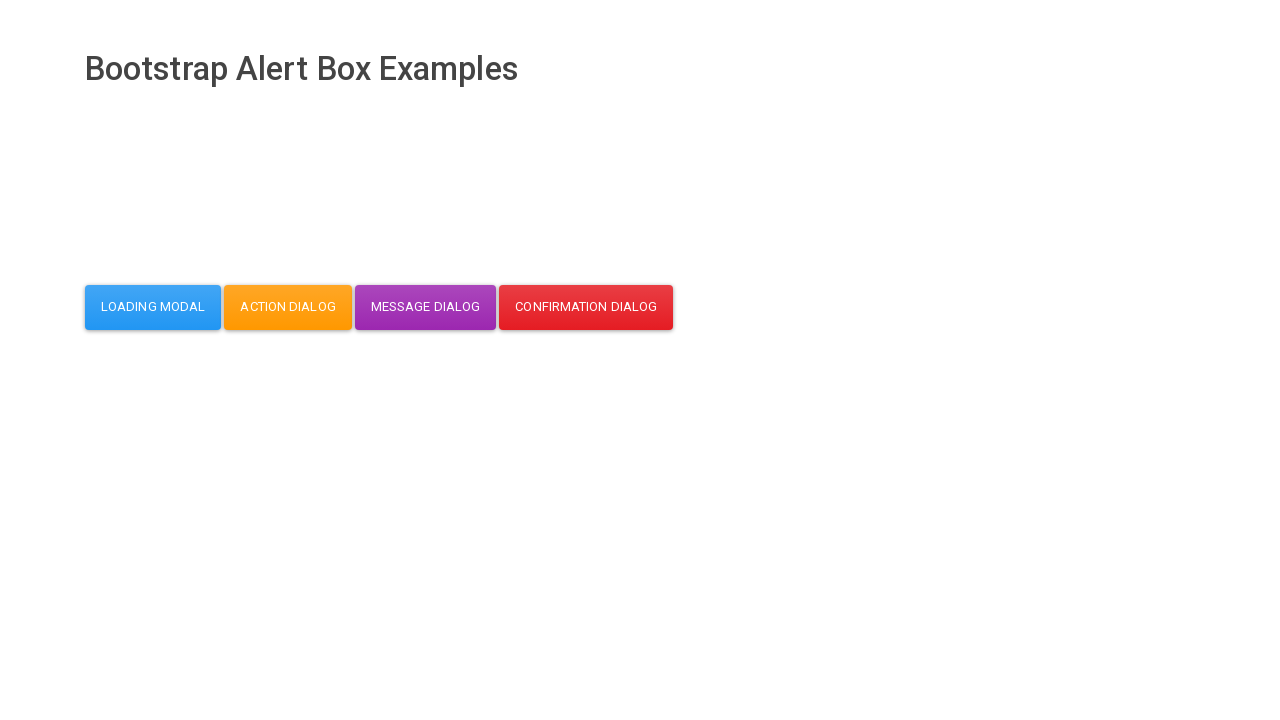

Navigated to jQuery script bootstrap alert box demo page
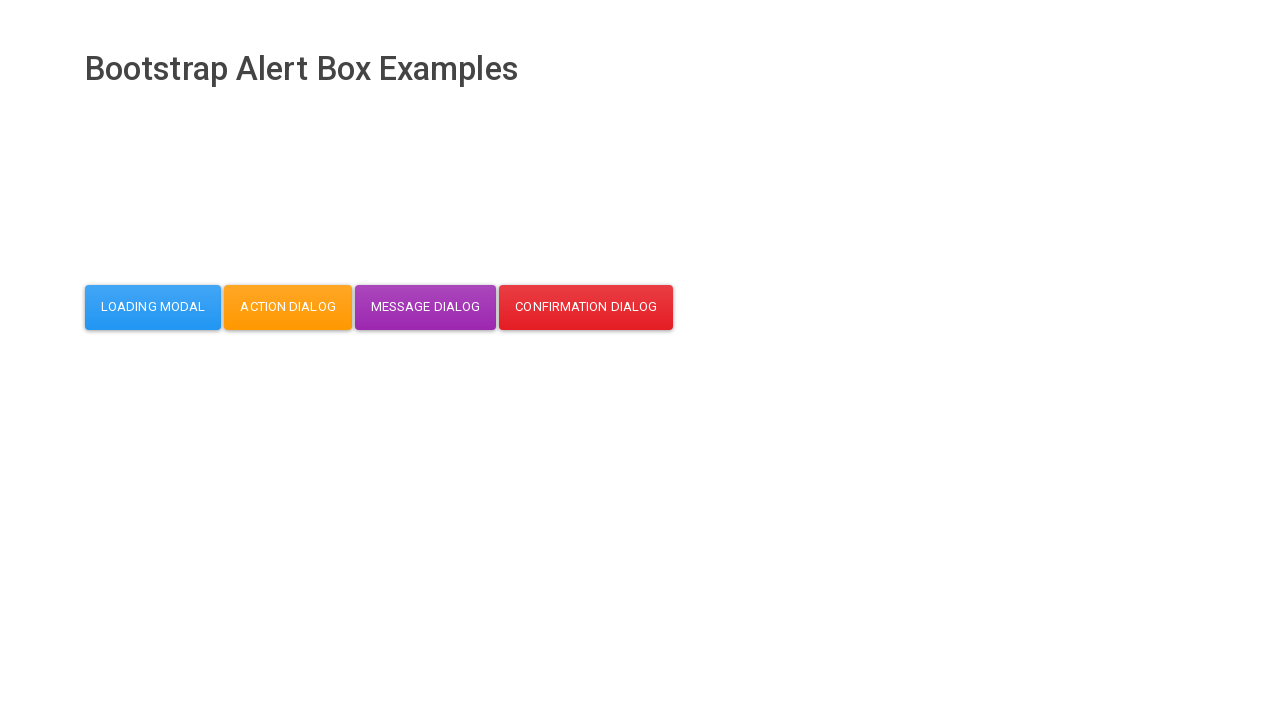

Clicked action dialog button at (288, 307) on button#action
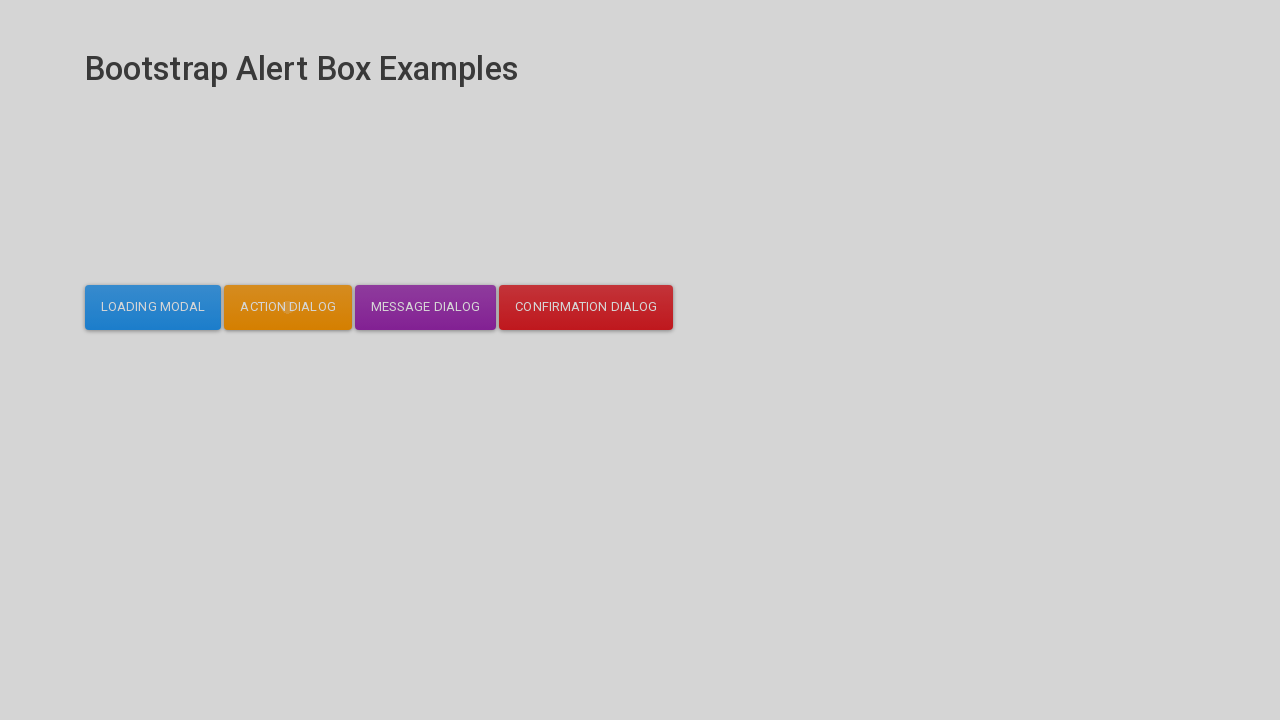

Action dialog appeared and became visible
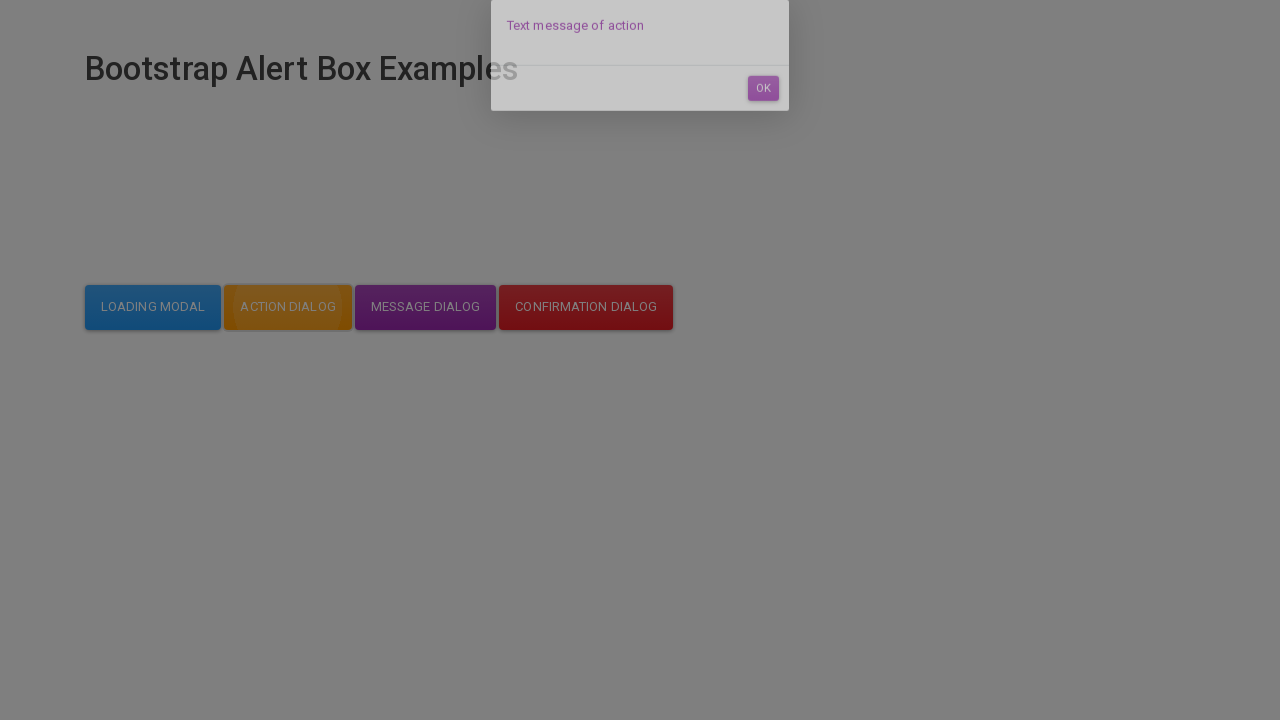

Clicked OK button in the dialog at (763, 117) on #dialog-mycodemyway-action
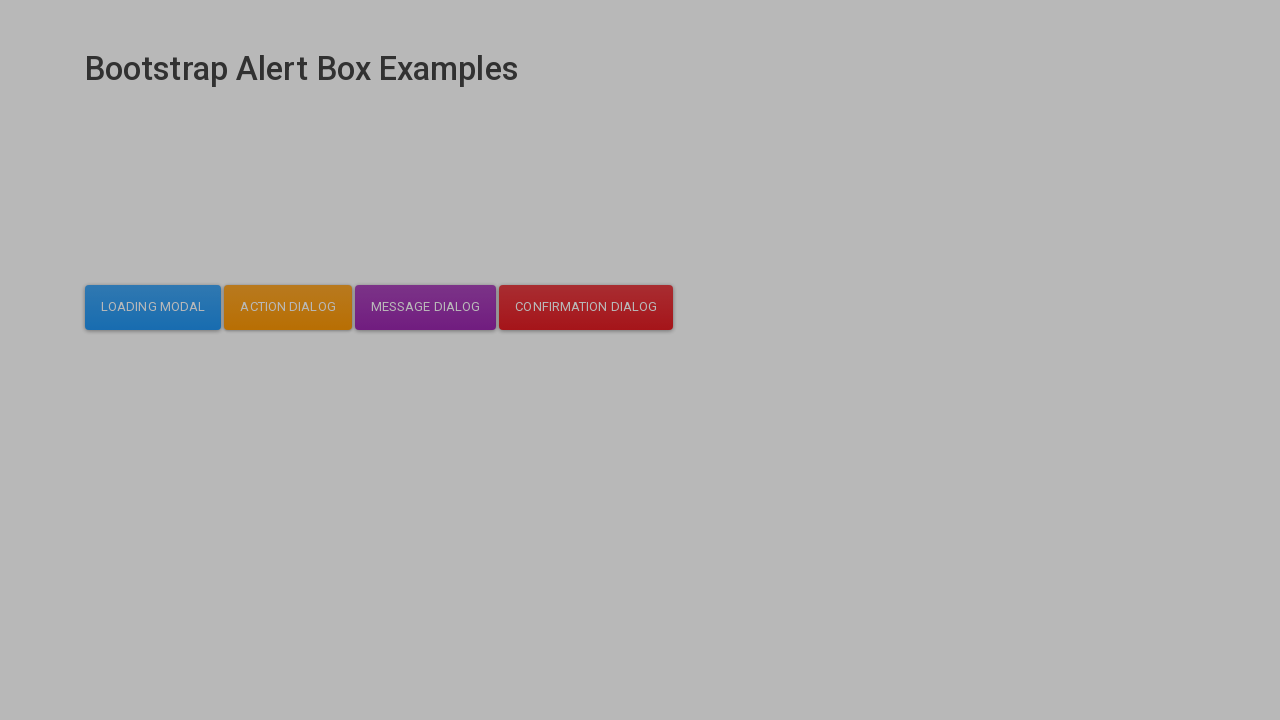

Set up dialog handler to accept alerts
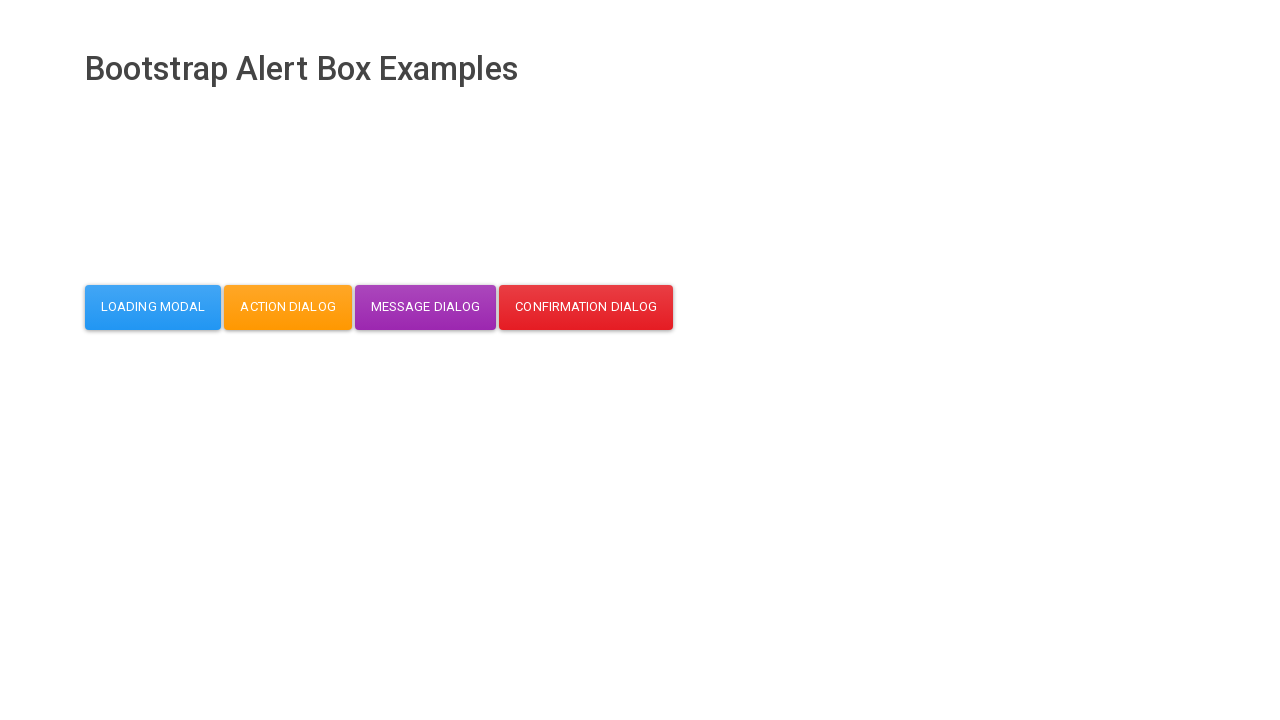

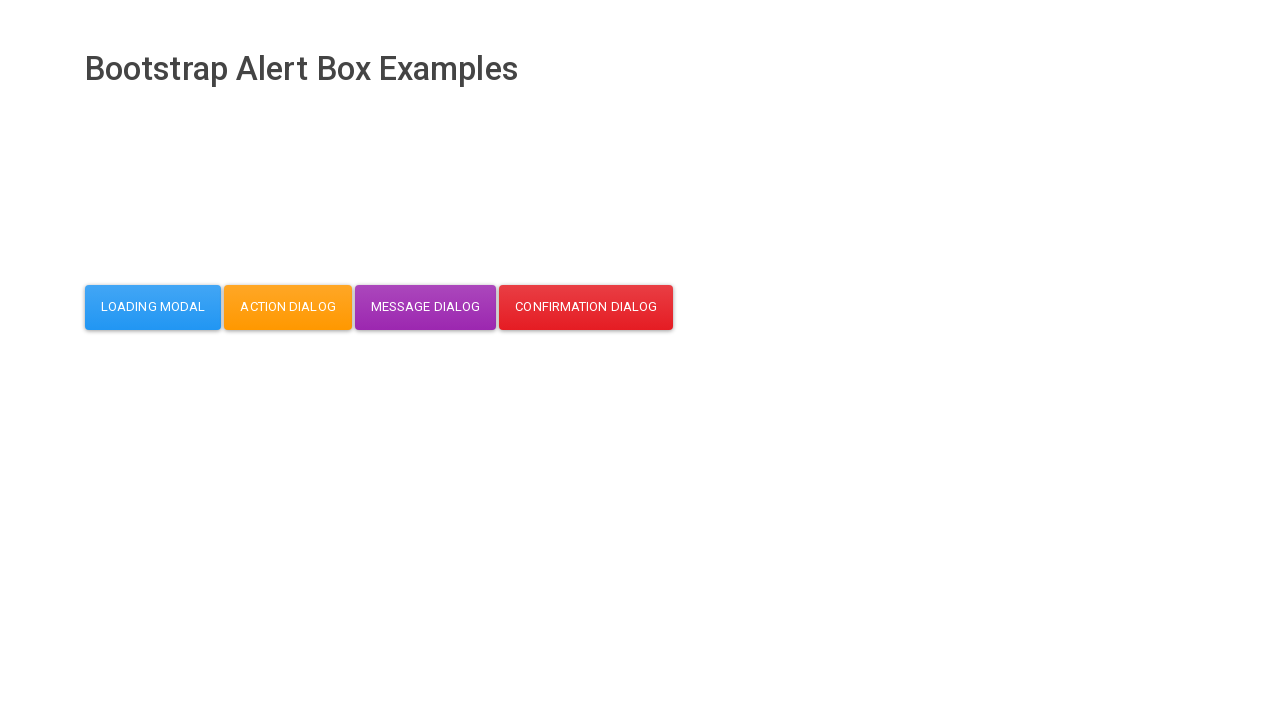